Tests React Semantic UI selection dropdown by selecting different contact names and verifying the selections.

Starting URL: https://react.semantic-ui.com/maximize/dropdown-example-selection/

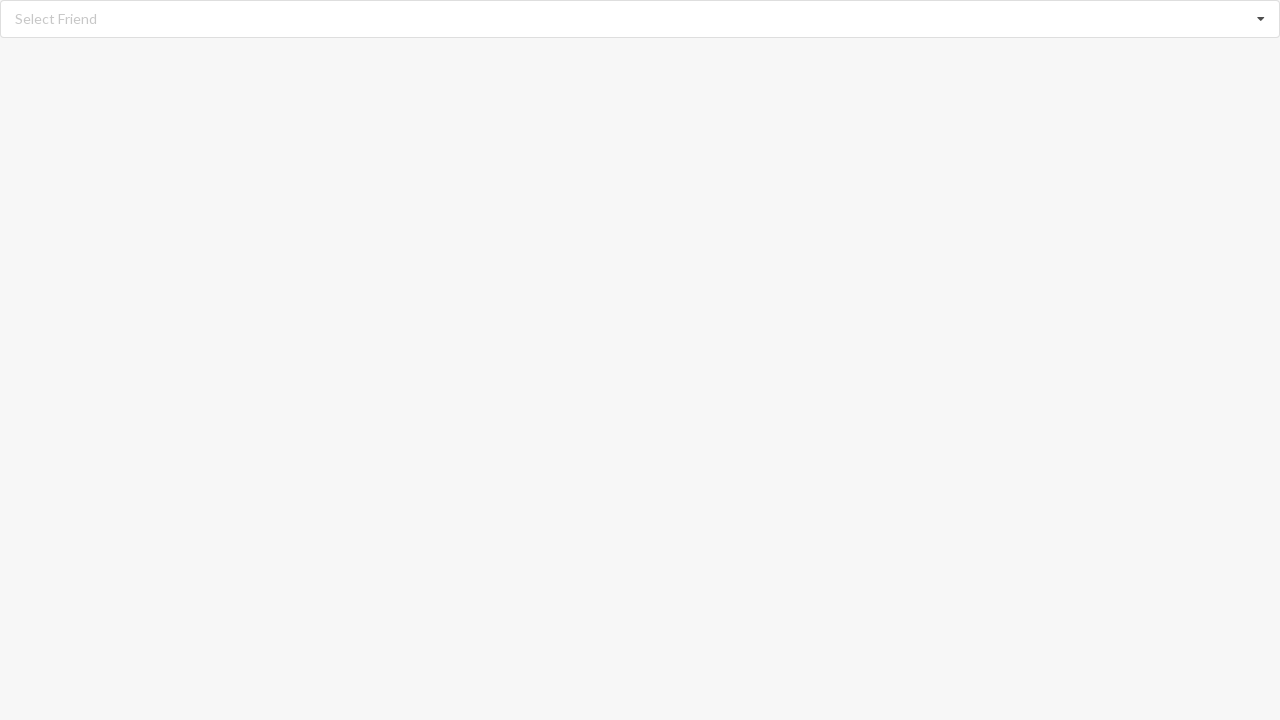

Clicked on the dropdown to open selection menu at (640, 19) on div.ui.fluid.selection.dropdown
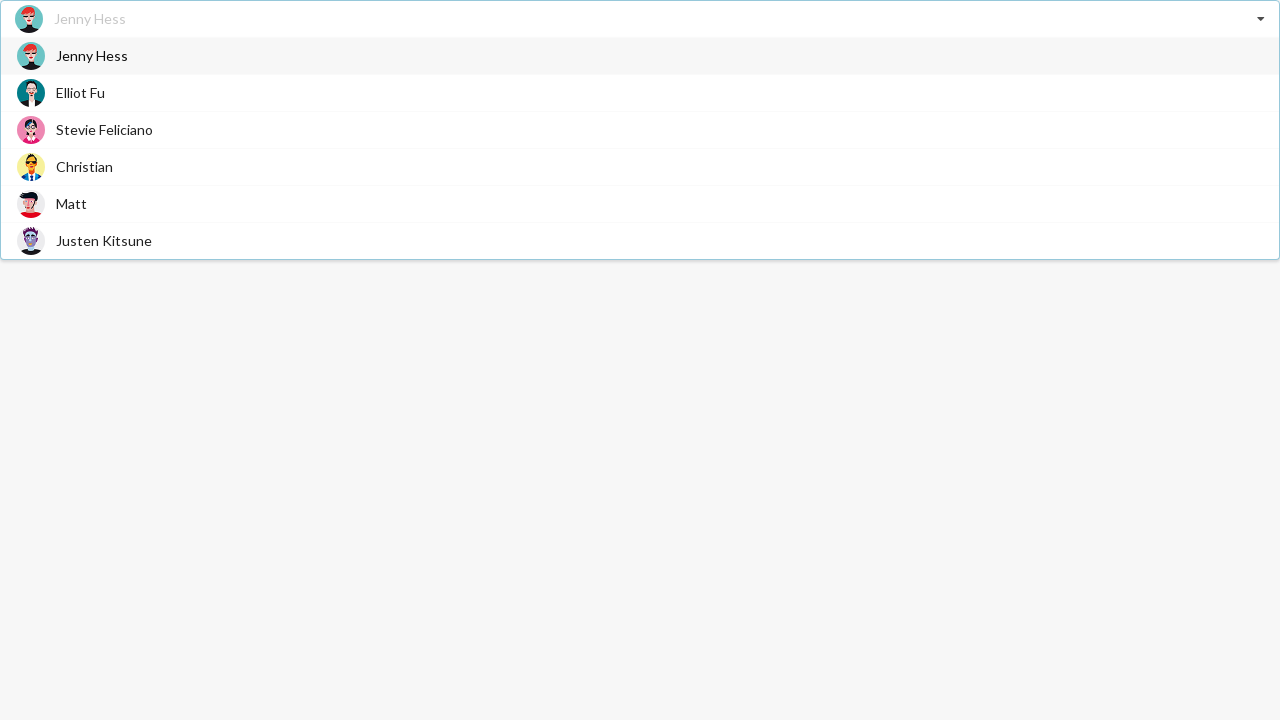

Dropdown menu appeared with contact options
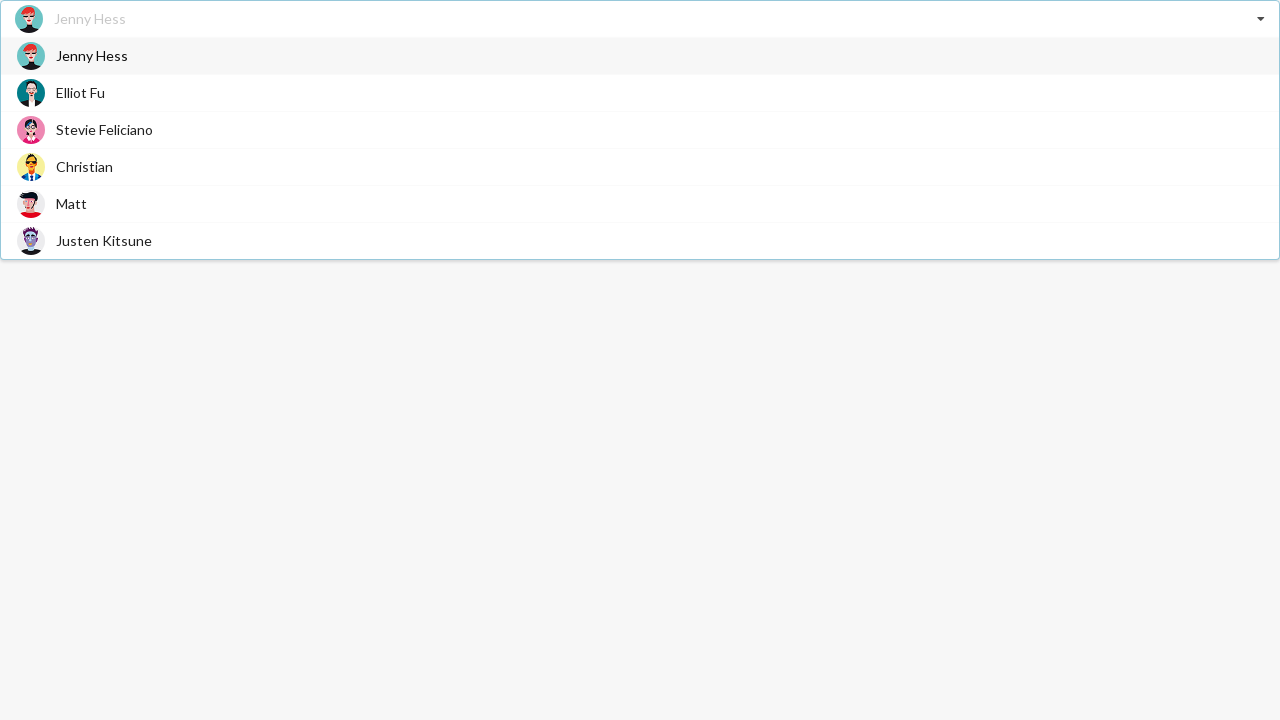

Selected 'Christian' from the dropdown menu at (84, 166) on div.visible.menu.transition div span:has-text('Christian')
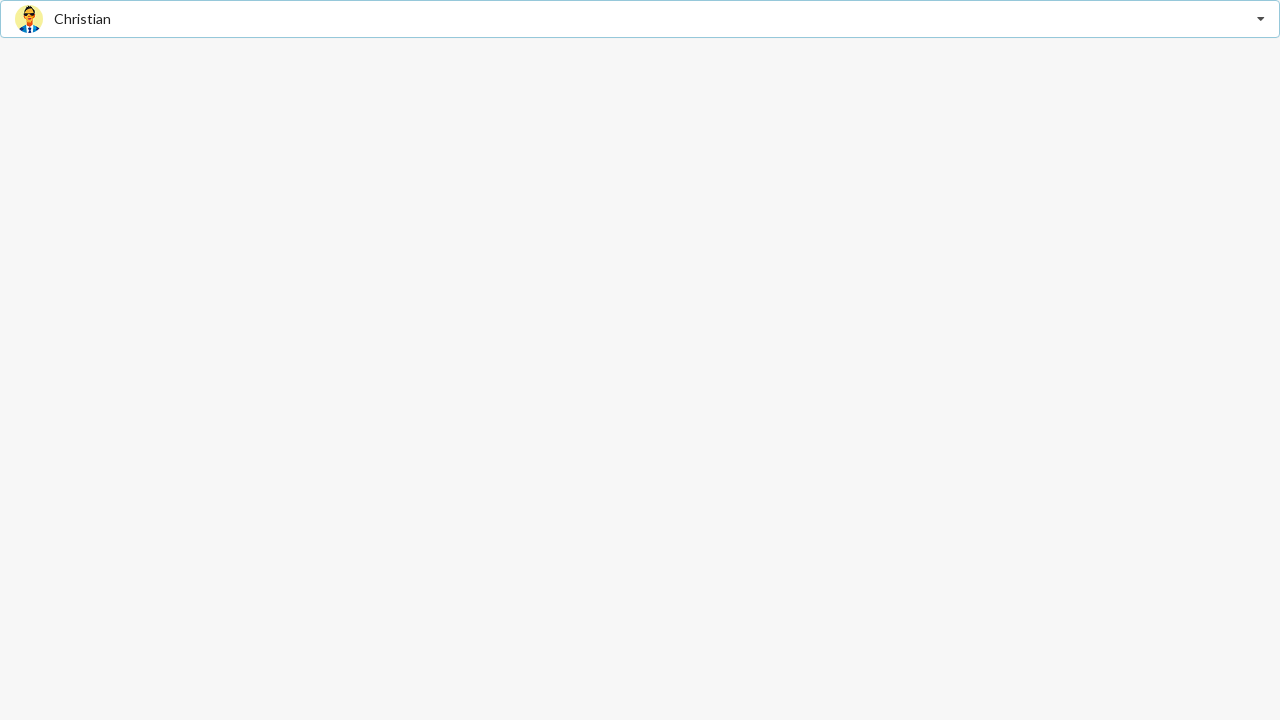

Verified that 'Christian' is now selected in the dropdown
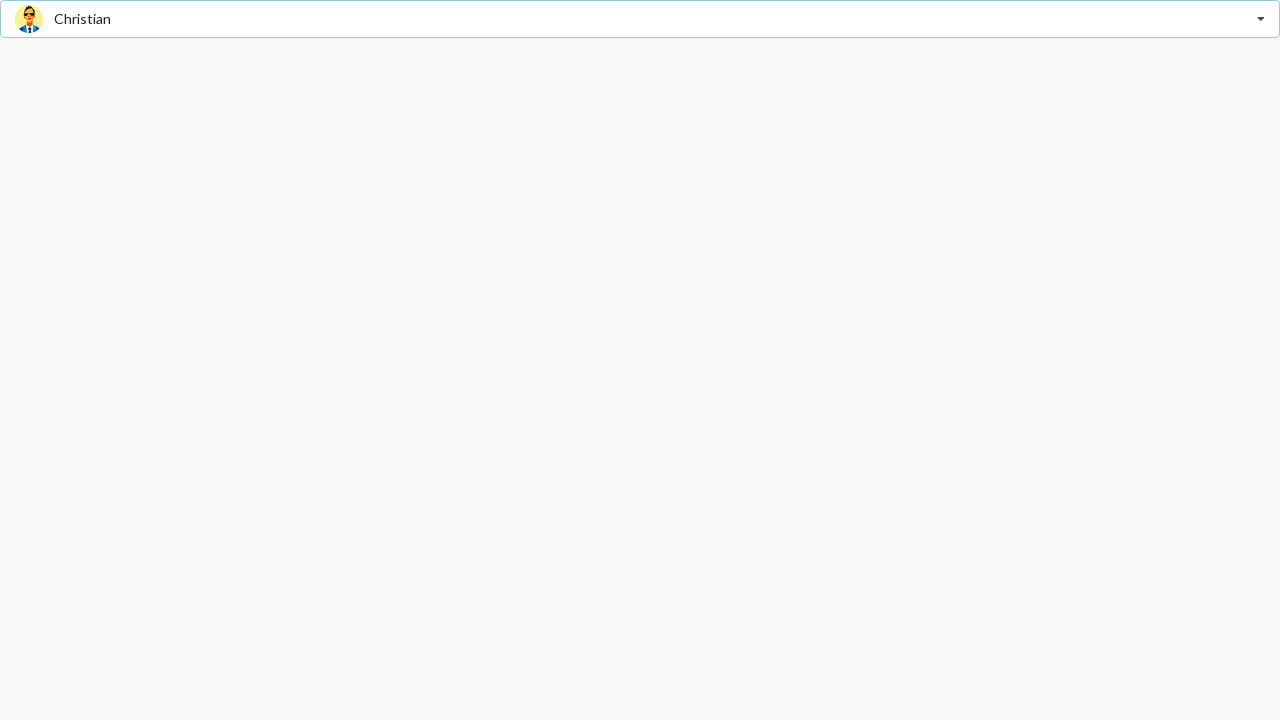

Clicked on the dropdown to open selection menu again at (640, 19) on div.ui.fluid.selection.dropdown
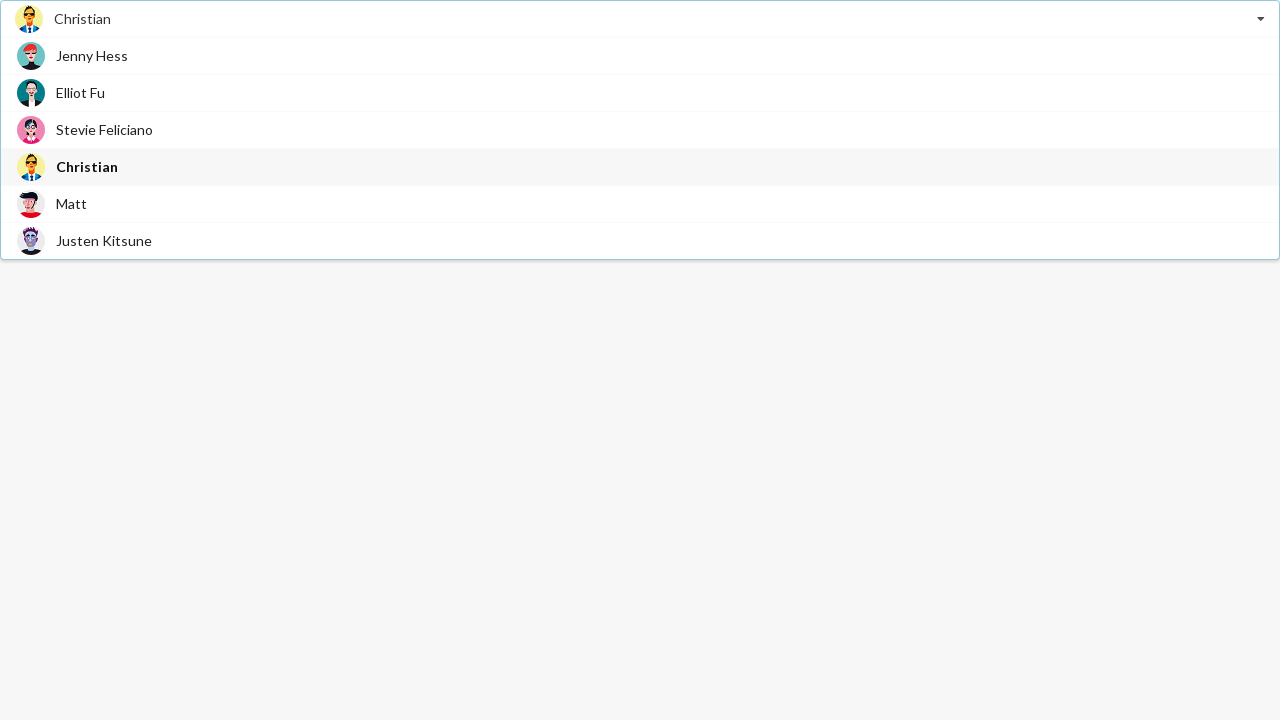

Dropdown menu appeared with updated contact options
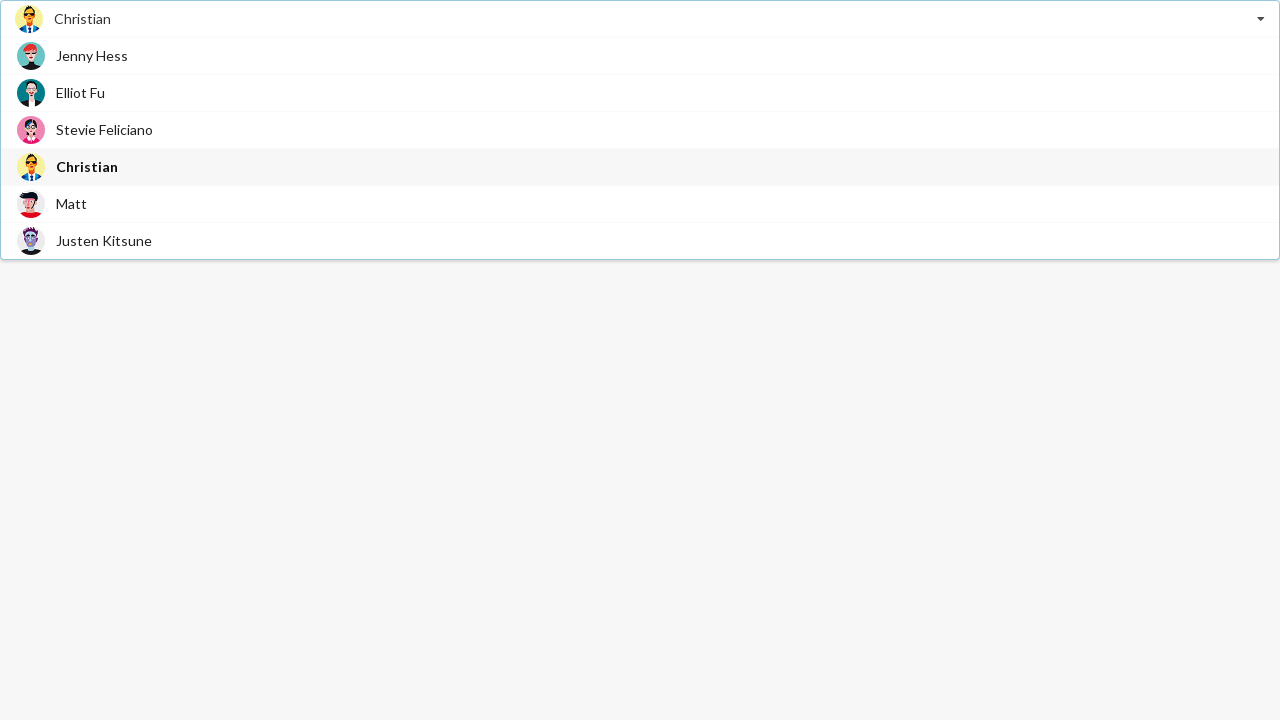

Selected 'Jenny Hess' from the dropdown menu at (92, 56) on div.visible.menu.transition div span:has-text('Jenny Hess')
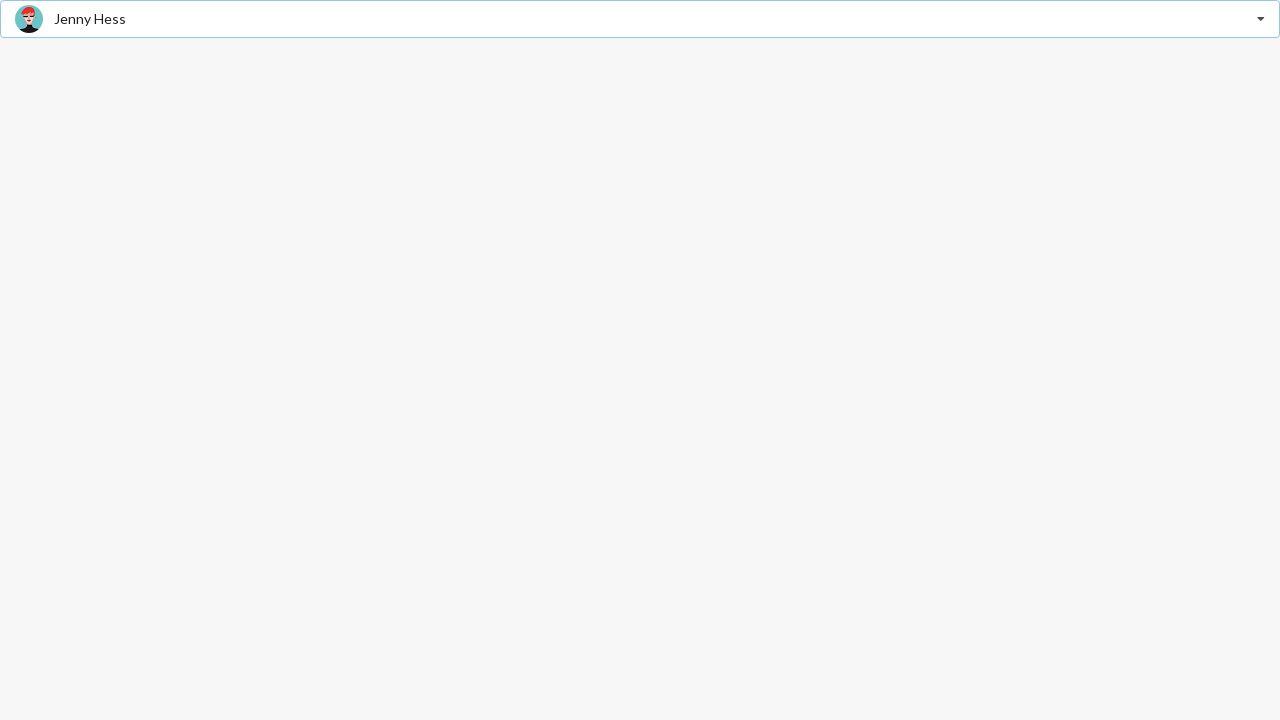

Verified that 'Jenny Hess' is now selected in the dropdown
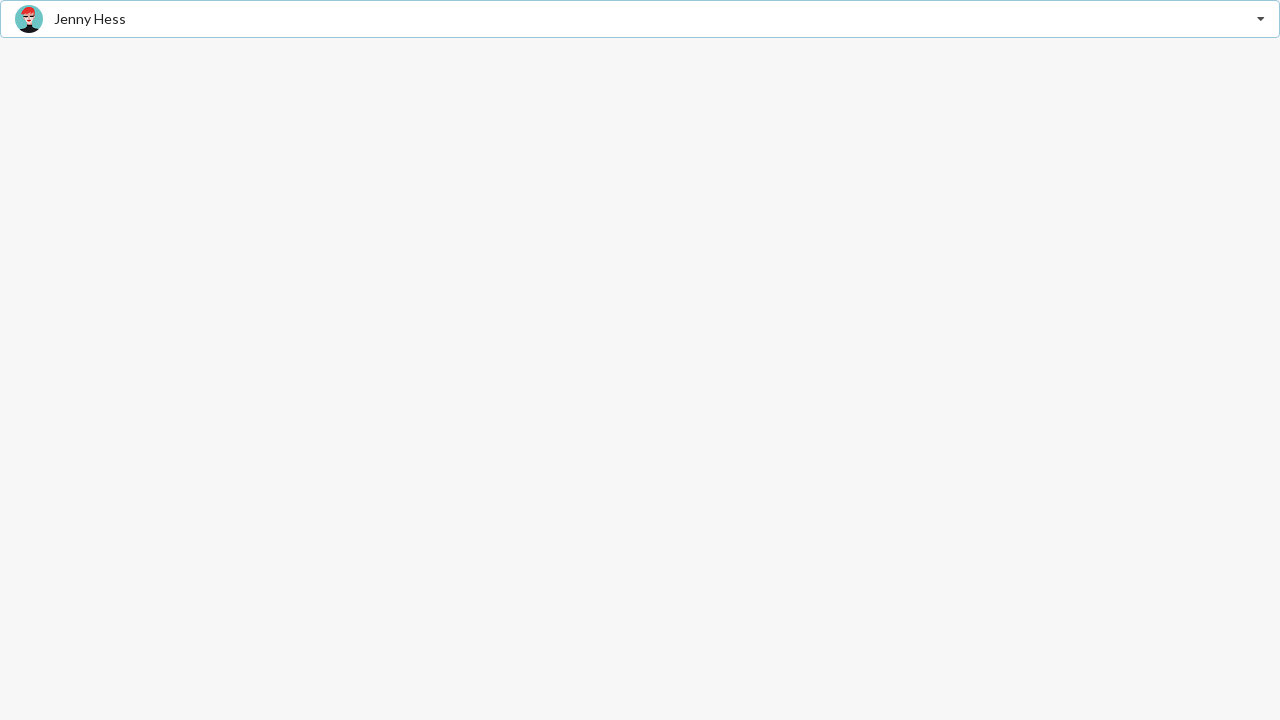

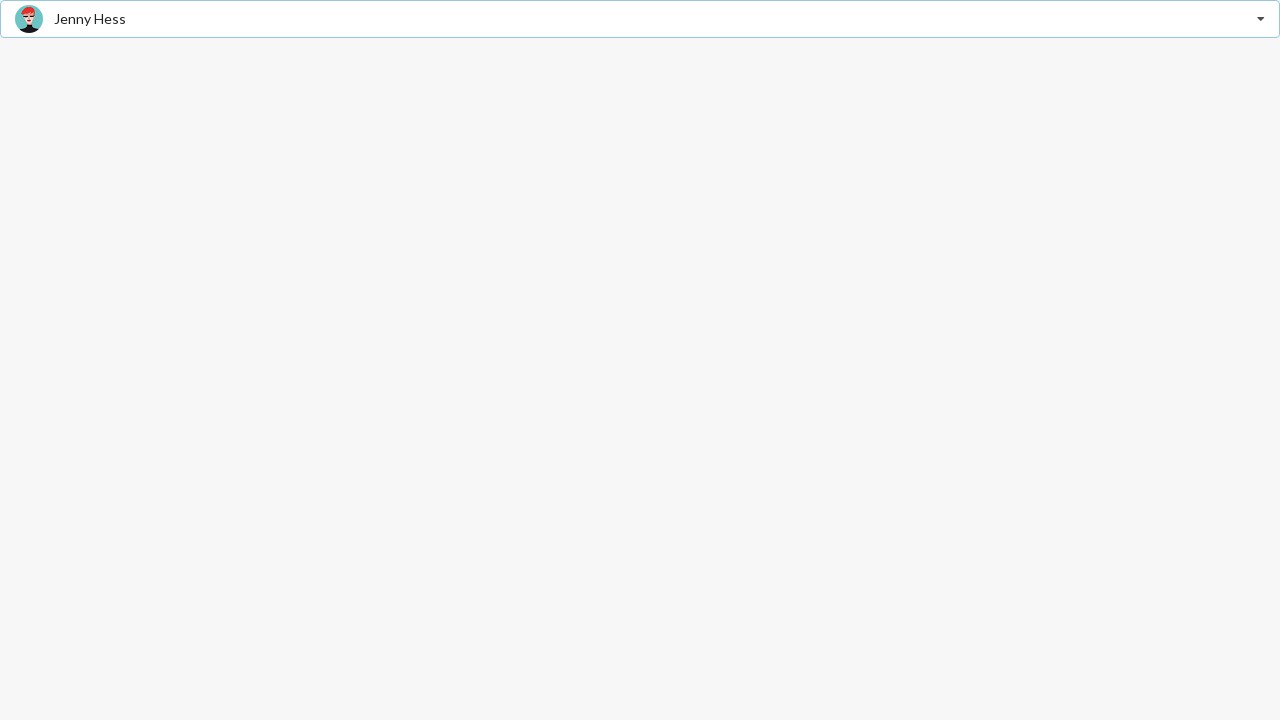